Tests a math problem form by reading two numbers from the page, calculating their sum, selecting the result from a dropdown menu, and submitting the form.

Starting URL: http://suninjuly.github.io/selects1.html

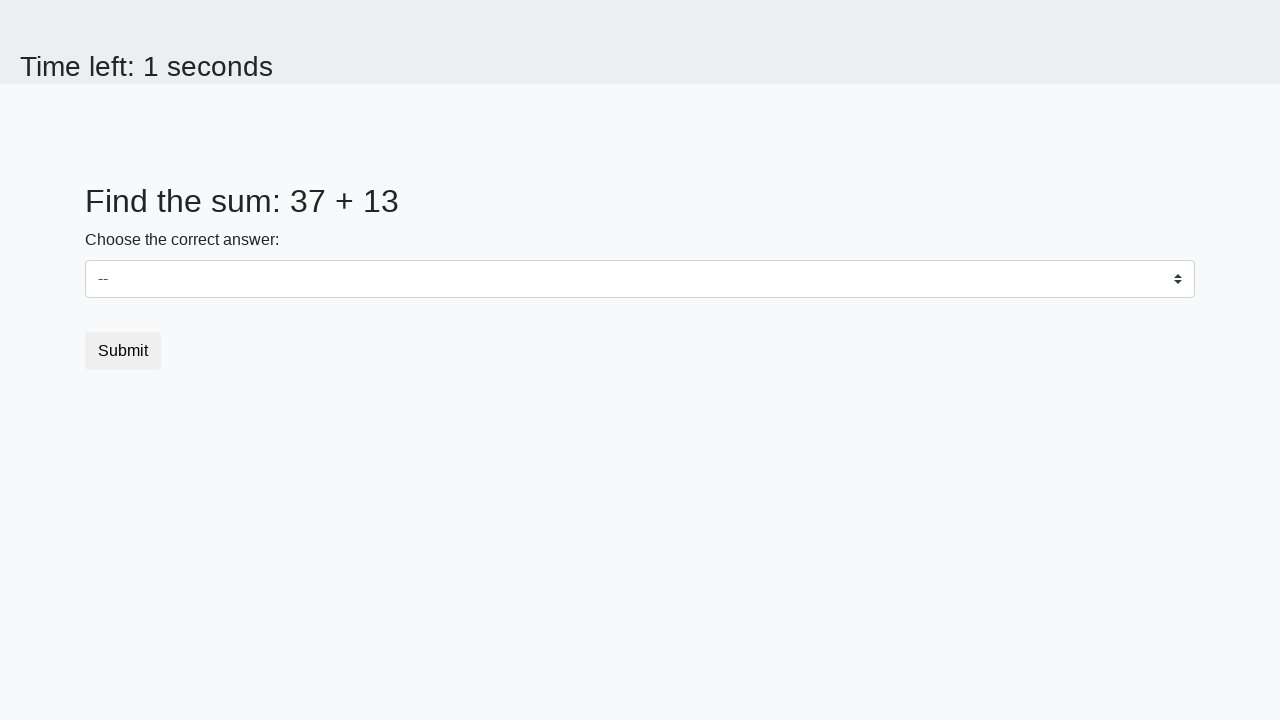

Retrieved first number from span#num1
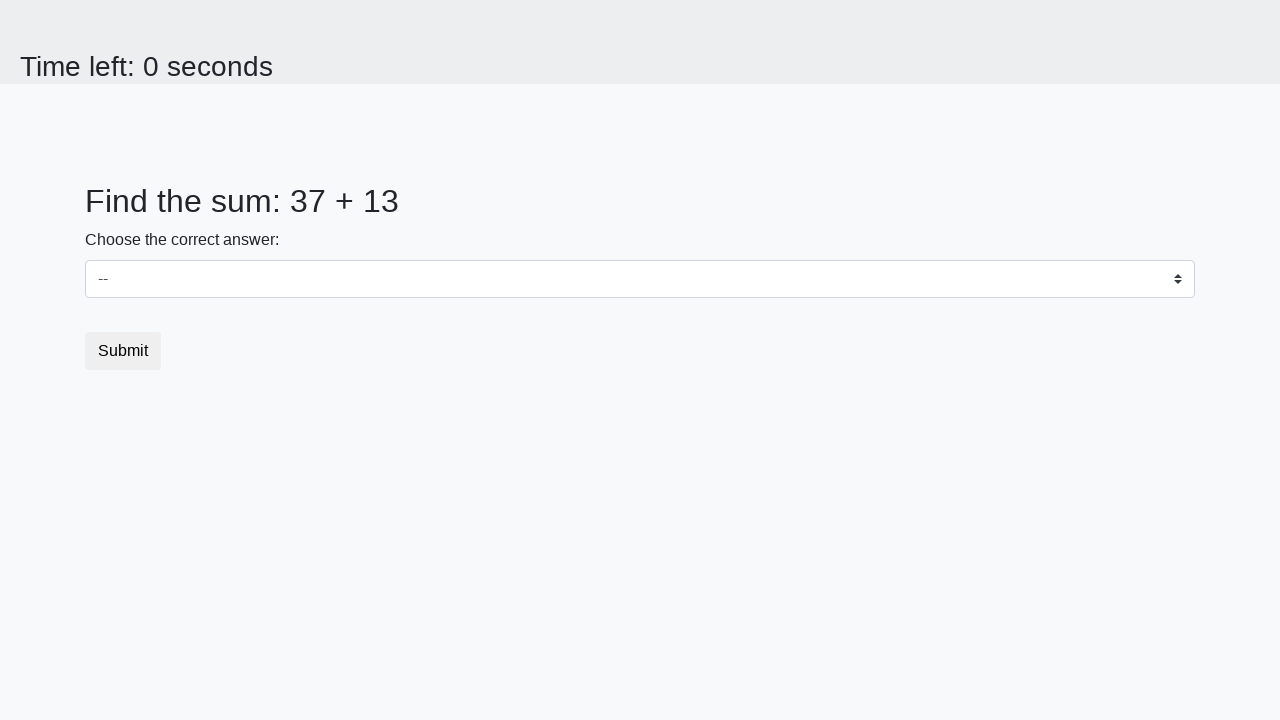

Retrieved second number from span#num2
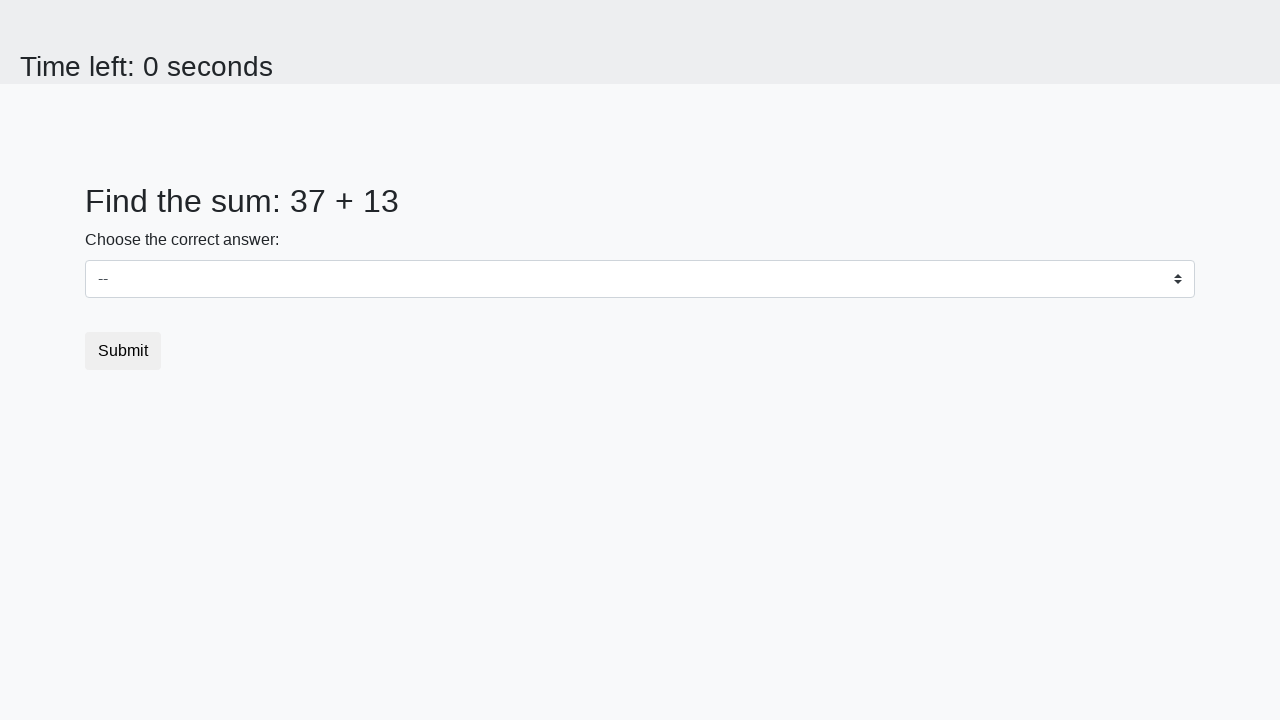

Calculated sum: 37 + 13 = 50
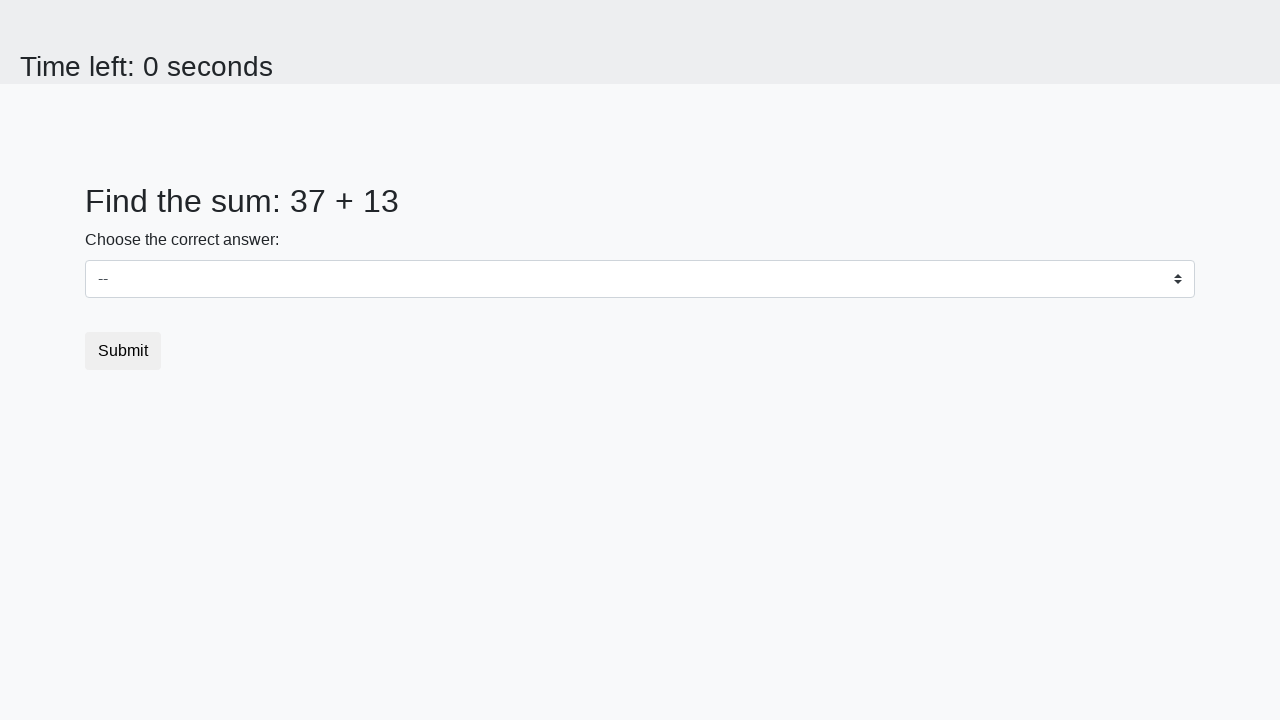

Selected 50 from dropdown menu on select
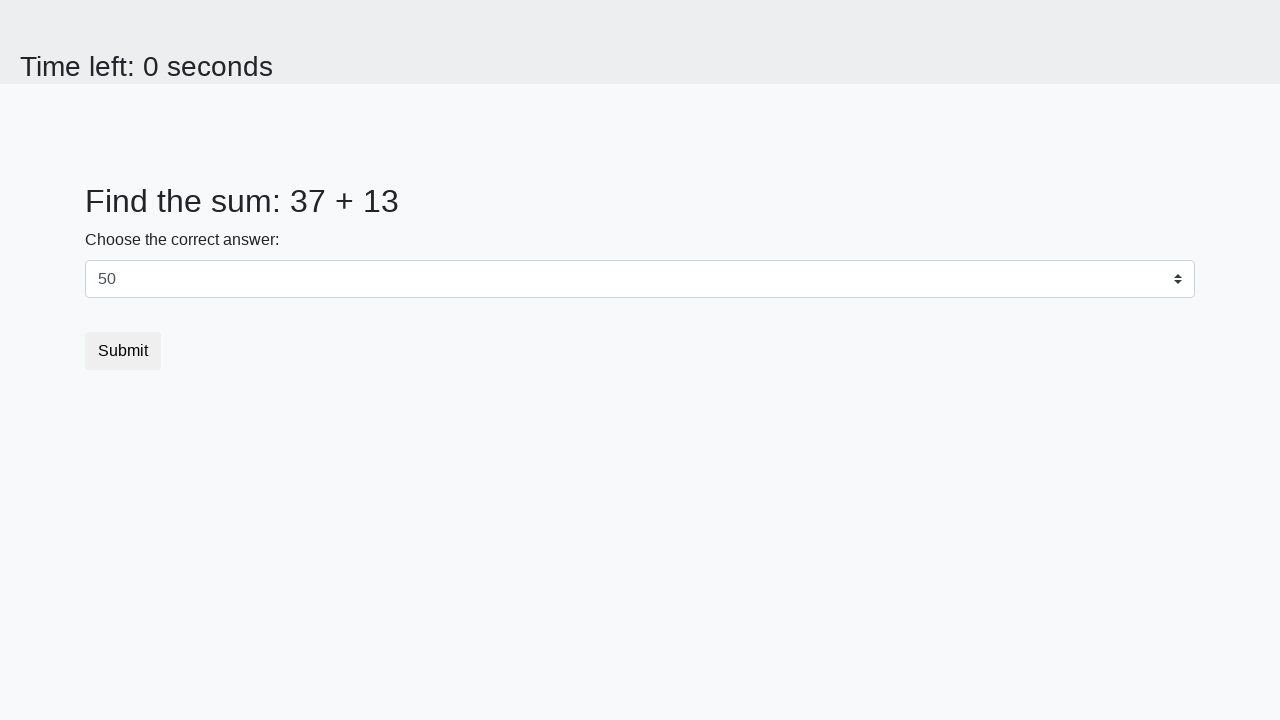

Clicked Submit button to submit the form at (123, 351) on button.btn
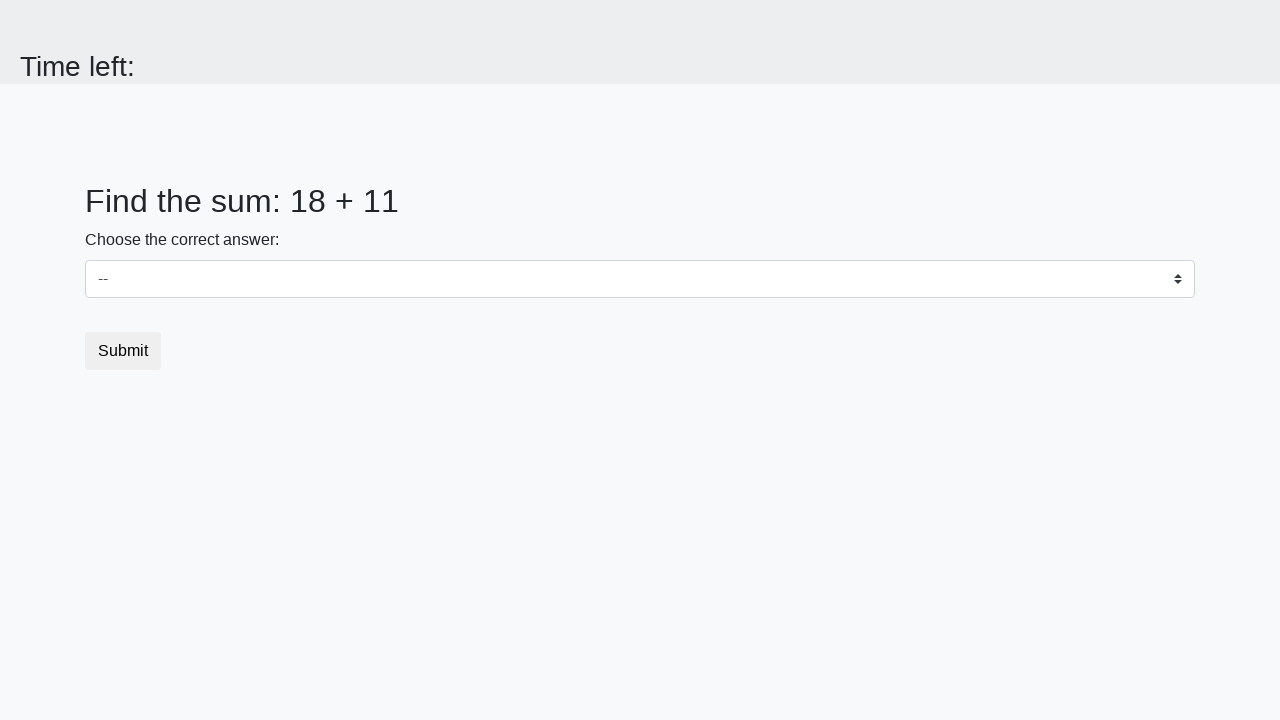

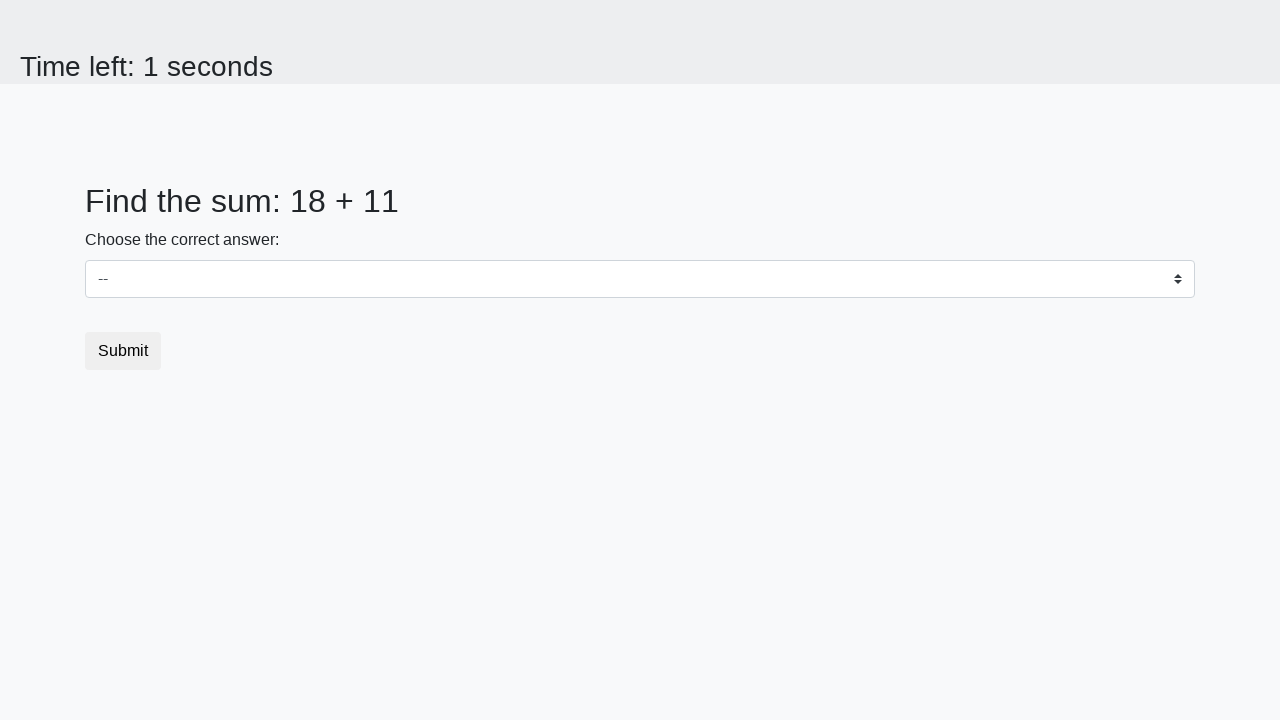